Navigates to the Royal Enfield India homepage and verifies the page loads successfully.

Starting URL: https://www.royalenfield.com/in/en/home/

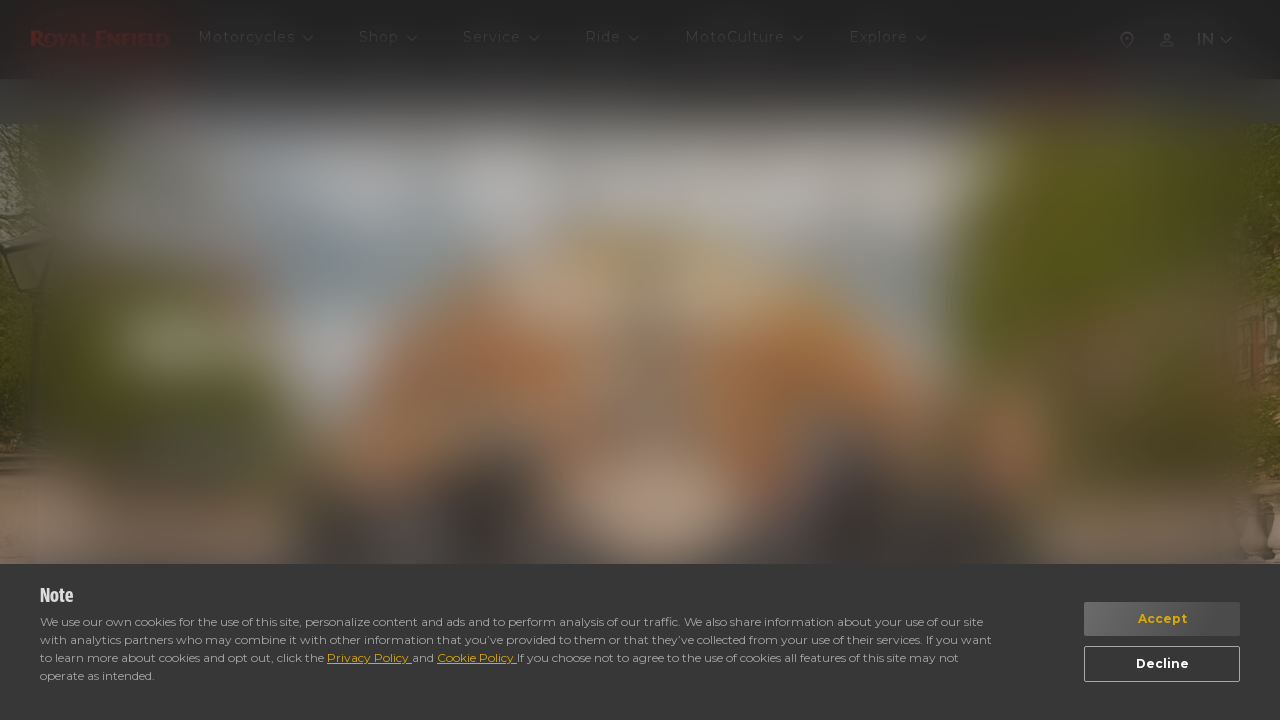

Navigated to Royal Enfield India homepage and waited for DOM content to load
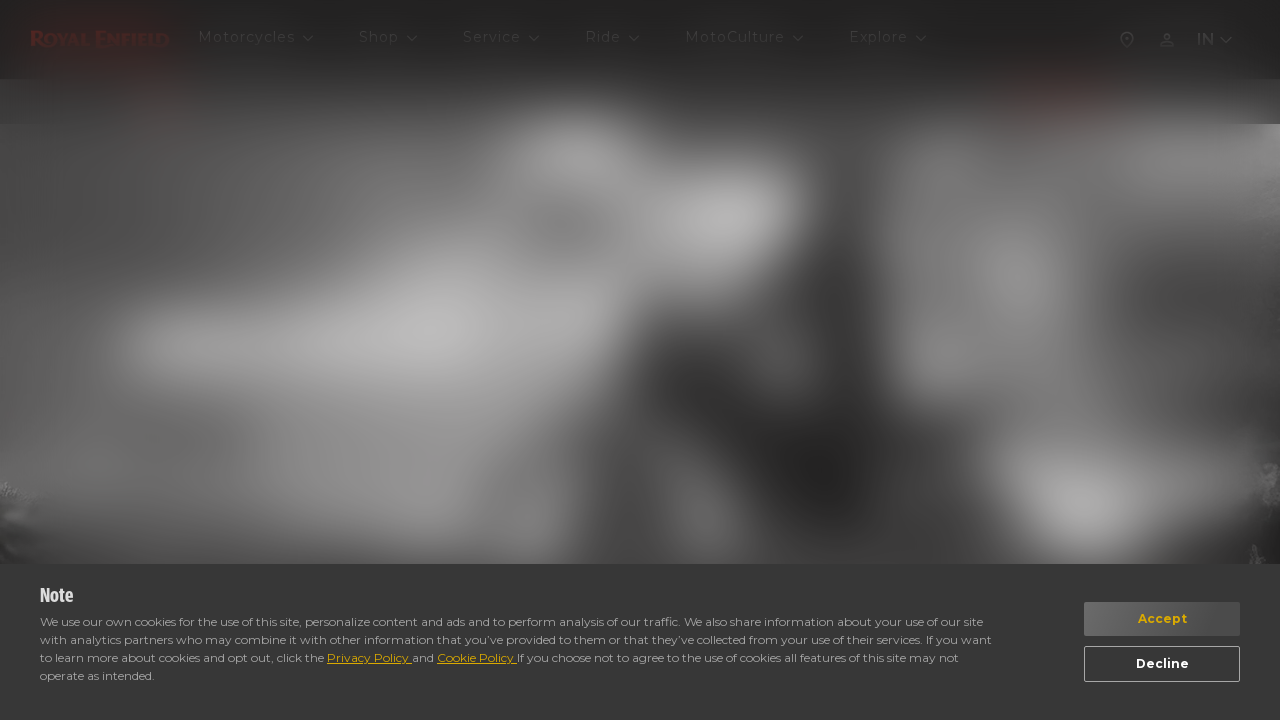

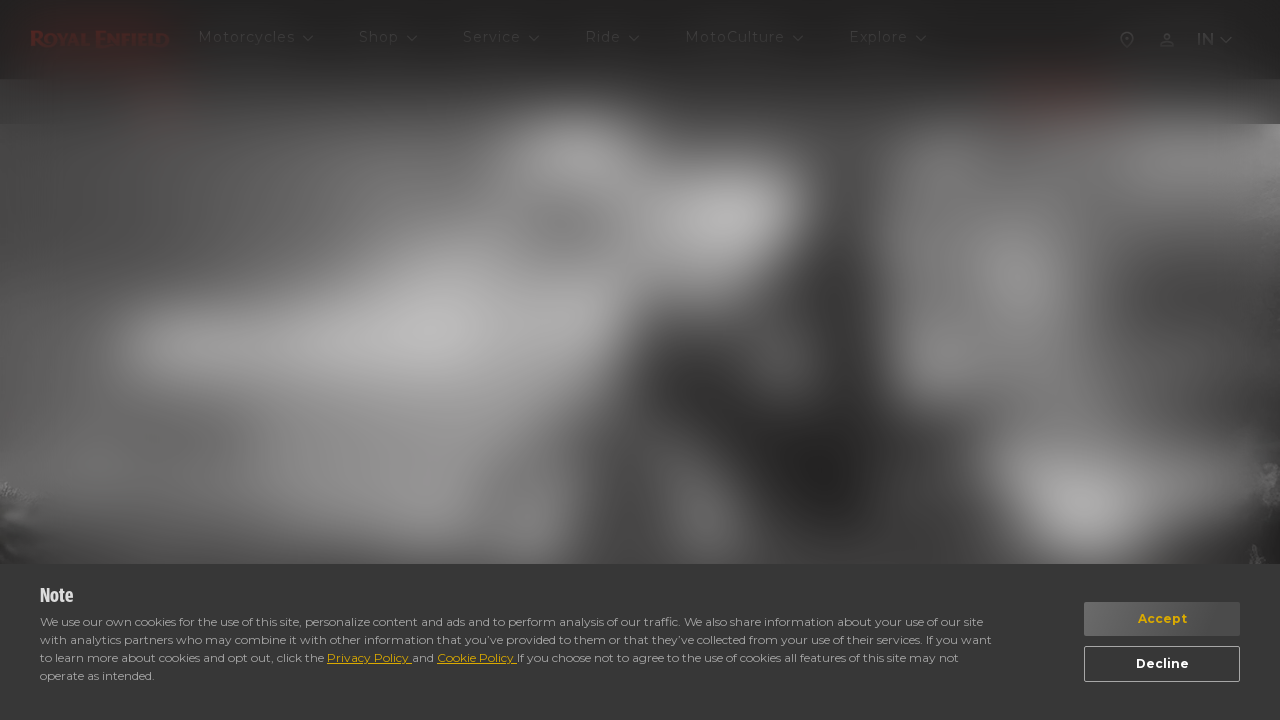